Tests checkbox functionality by ensuring both checkboxes are selected - clicks on each checkbox if it's not already selected, then verifies both are checked

Starting URL: https://the-internet.herokuapp.com/checkboxes

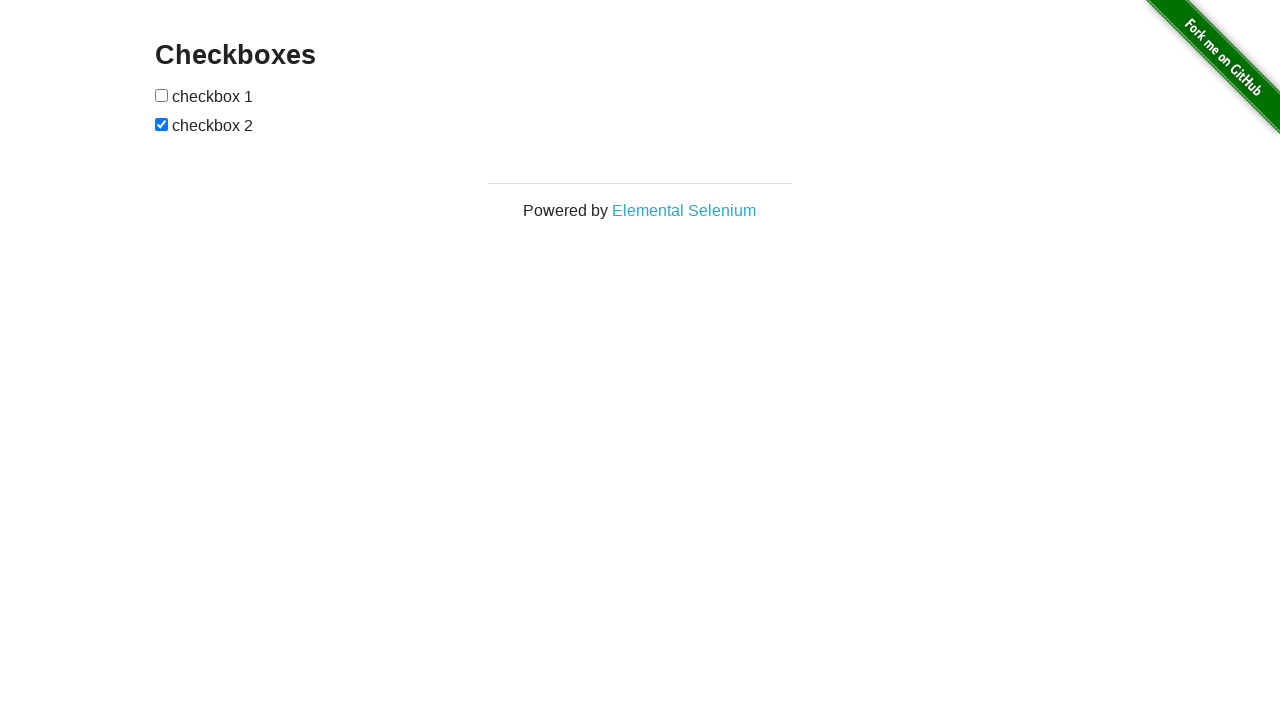

Located first checkbox element
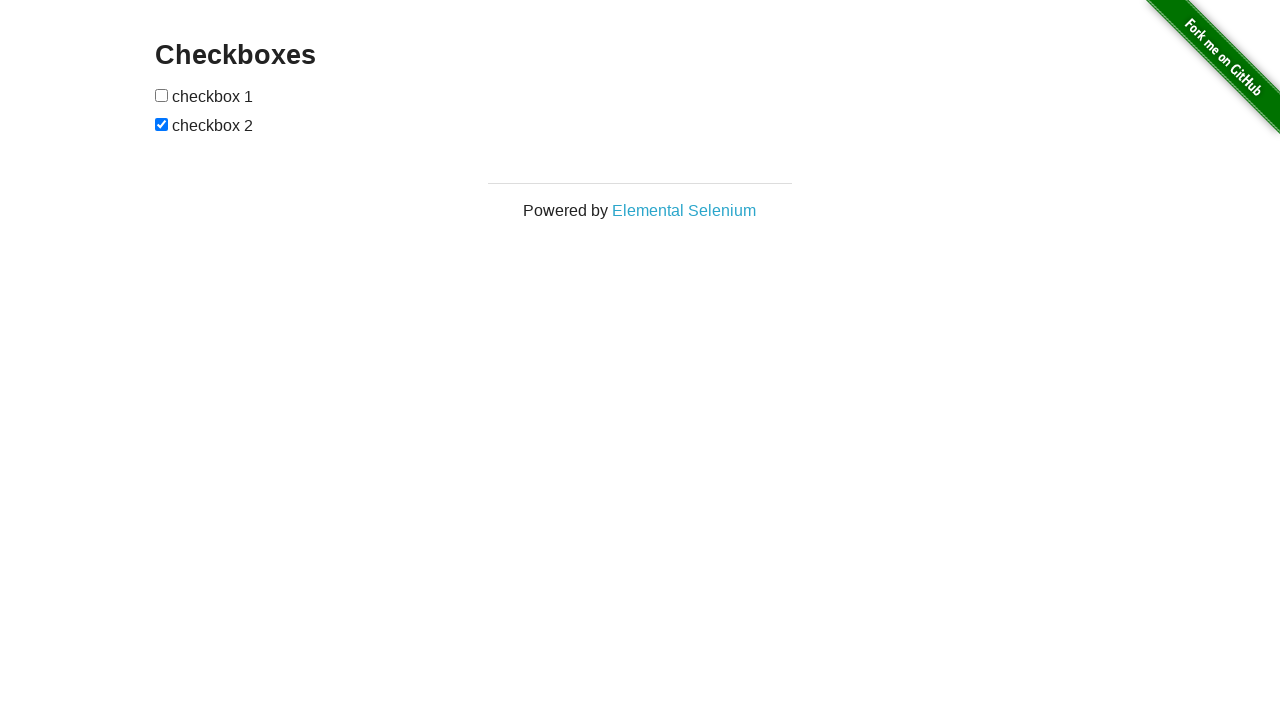

Located second checkbox element
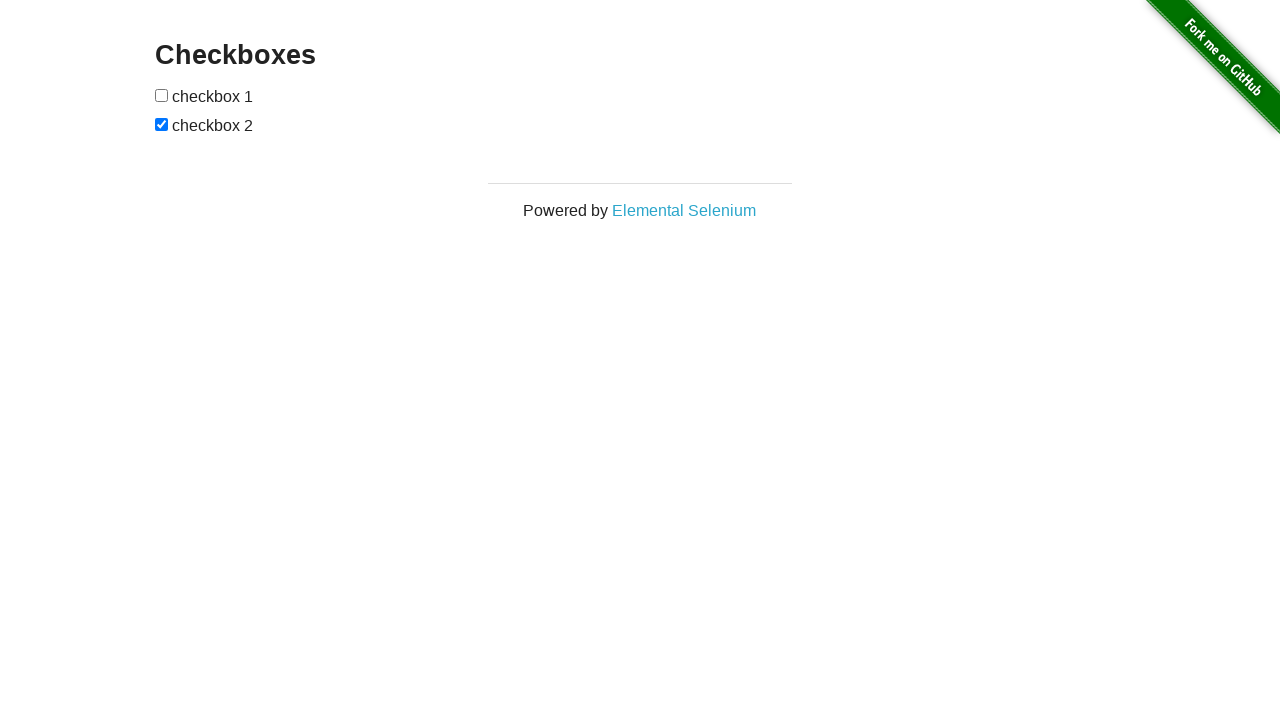

Checked if first checkbox is selected
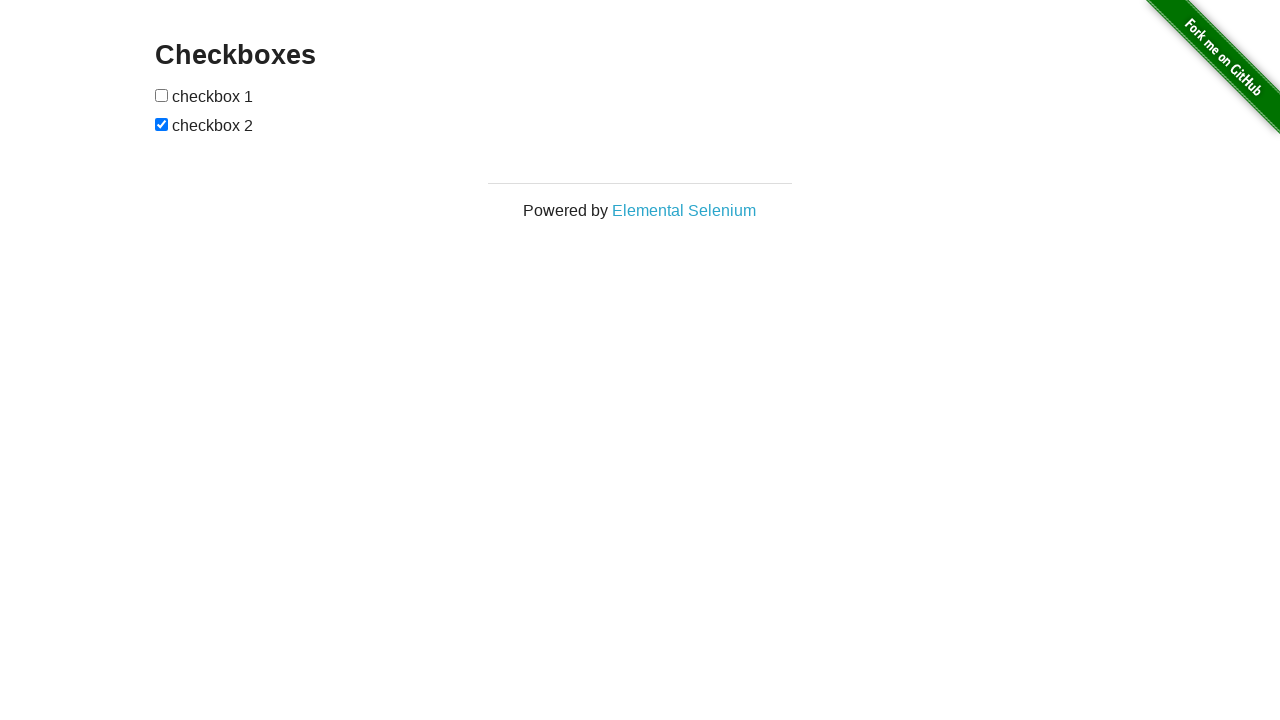

Clicked first checkbox to select it at (162, 95) on (//input[@type='checkbox'])[1]
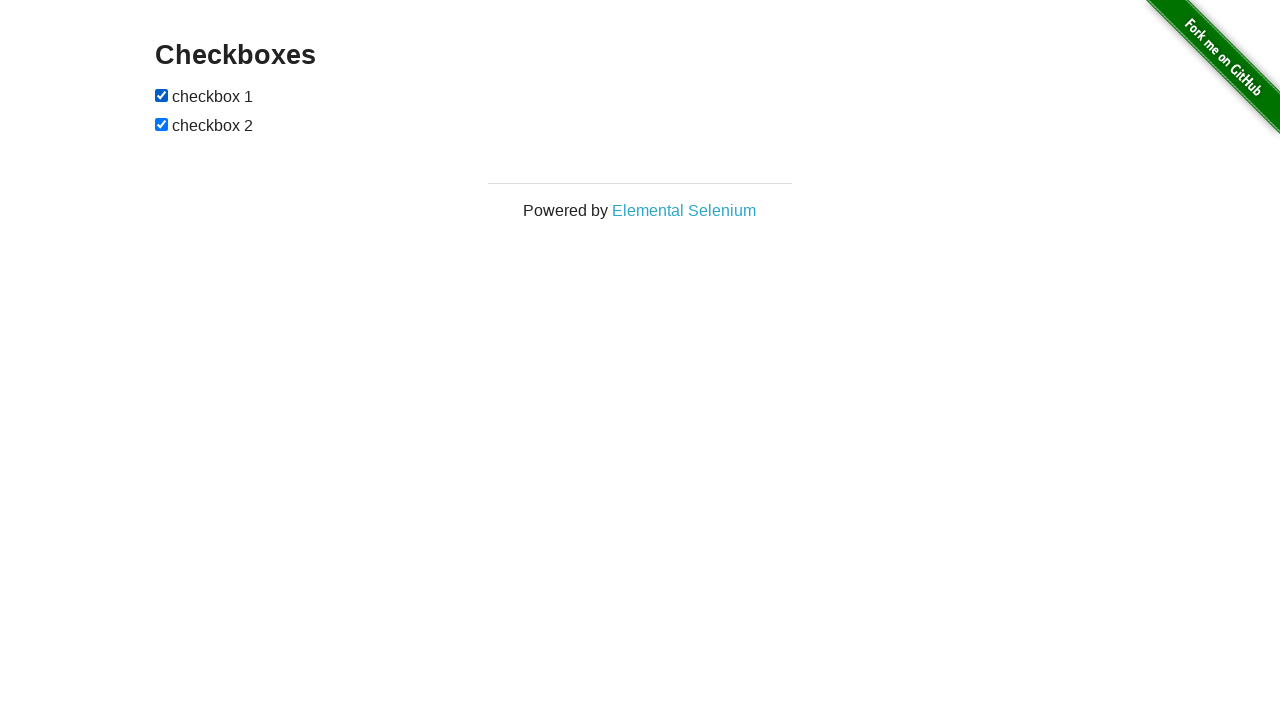

Second checkbox is already selected
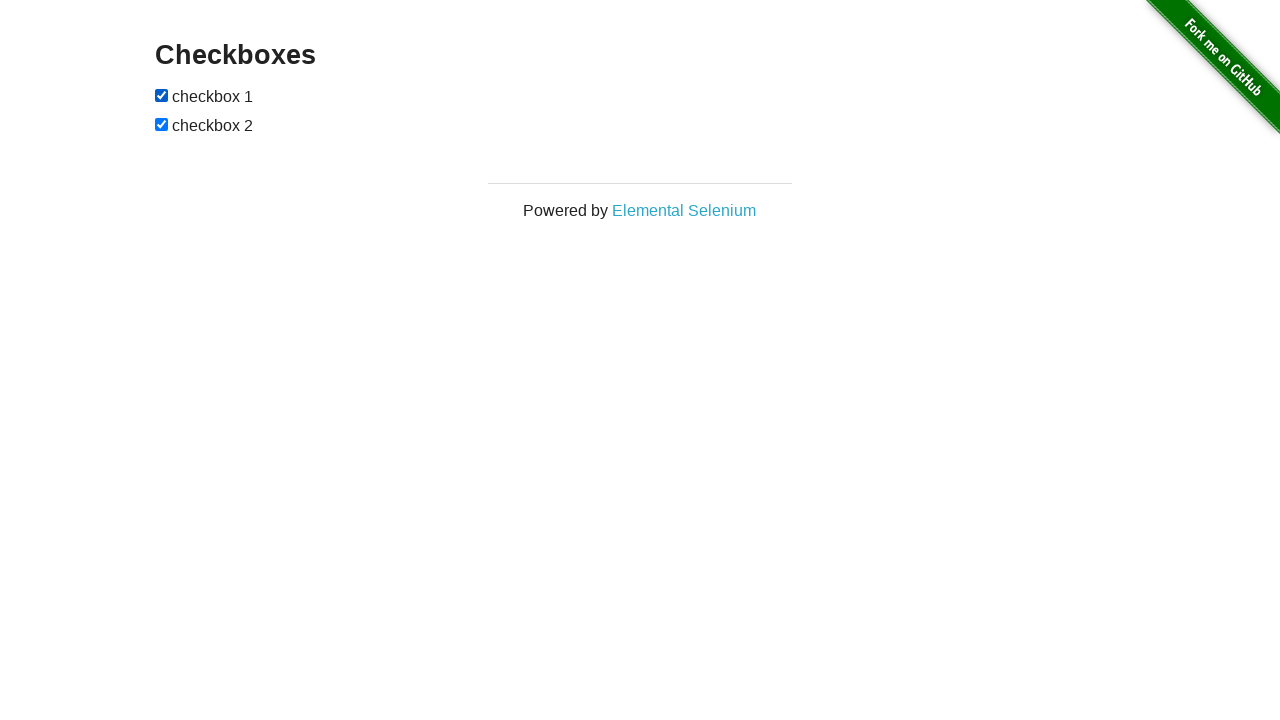

Verified both checkboxes are checked
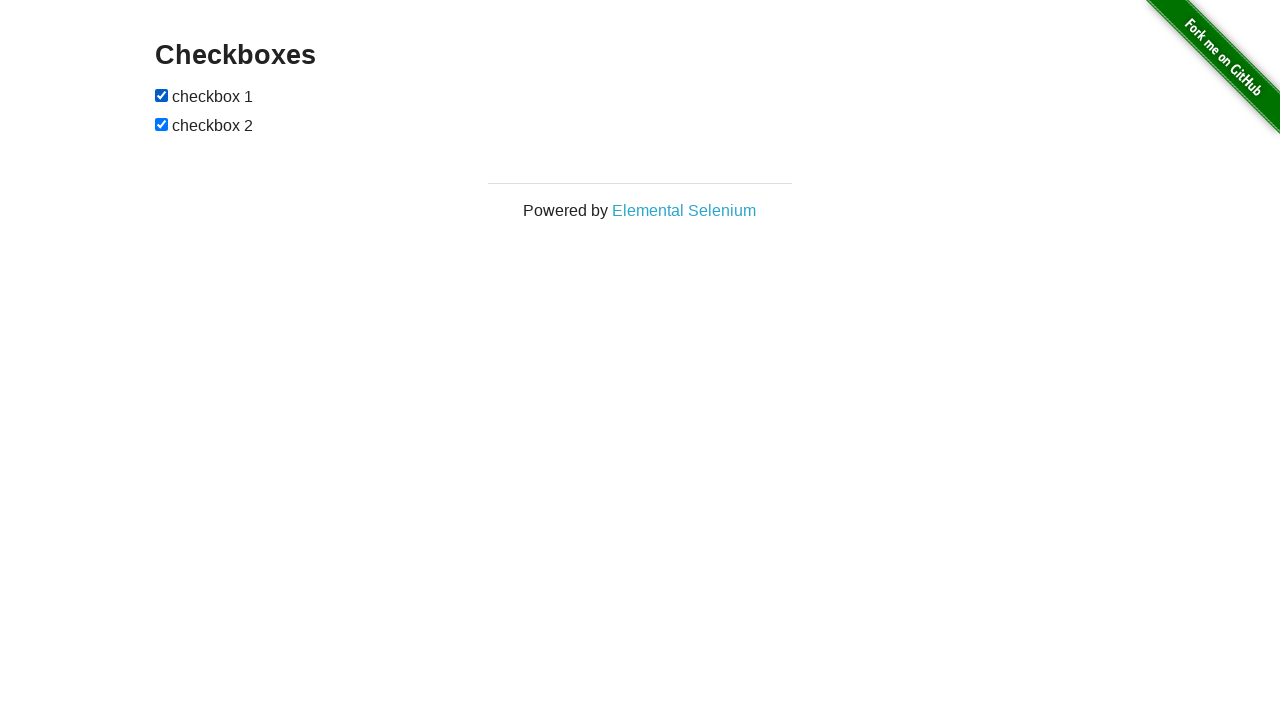

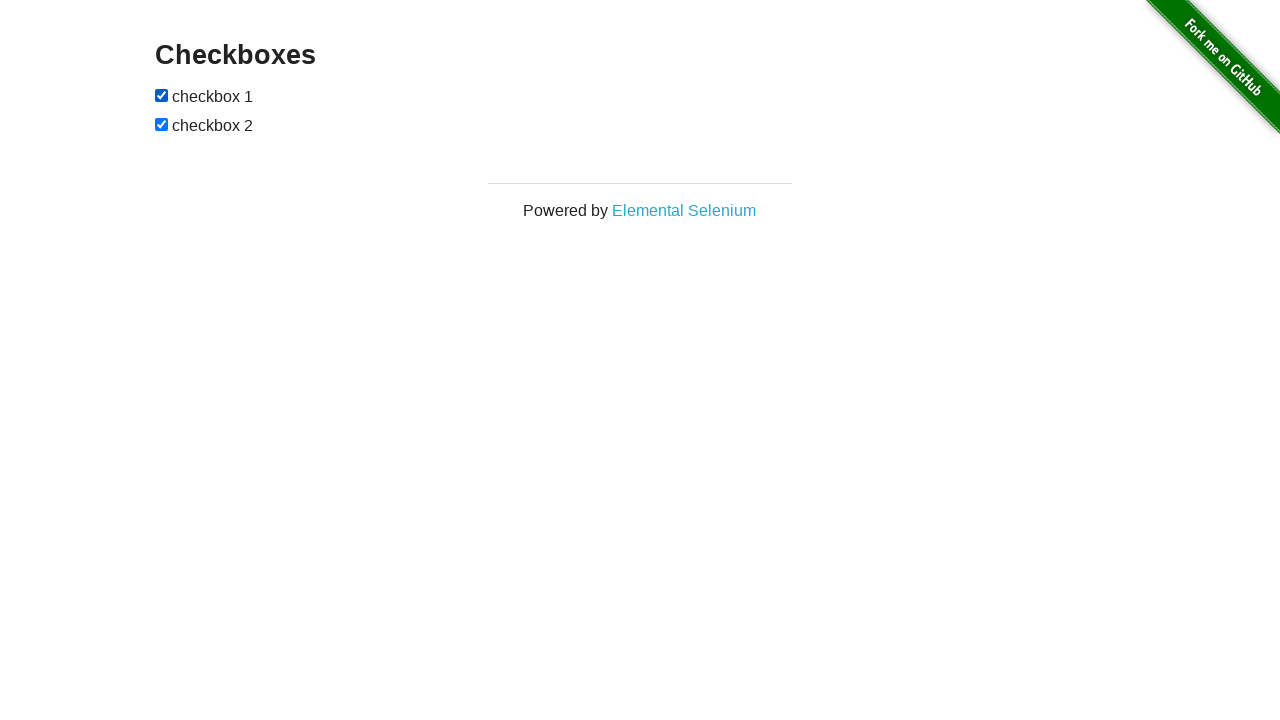